Navigates to mkdir.dev website and waits for the page content to load

Starting URL: https://mkdir.dev

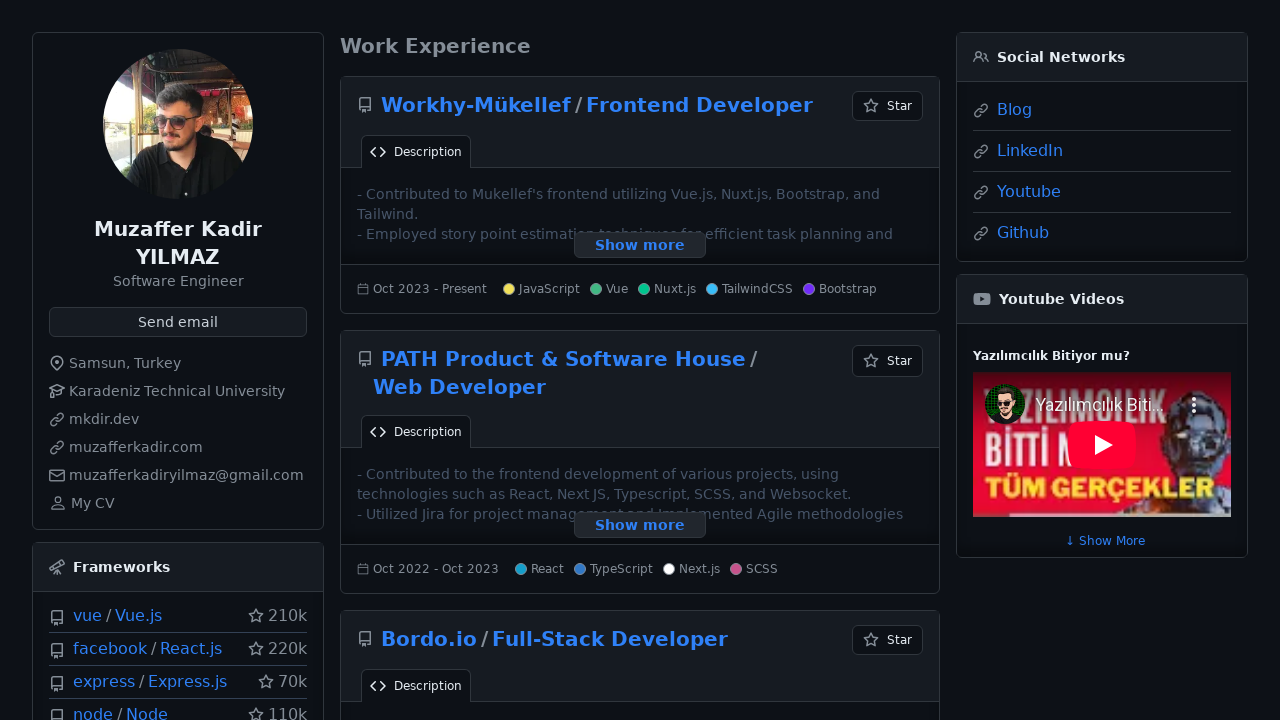

Waited for page to reach domcontentloaded state on mkdir.dev
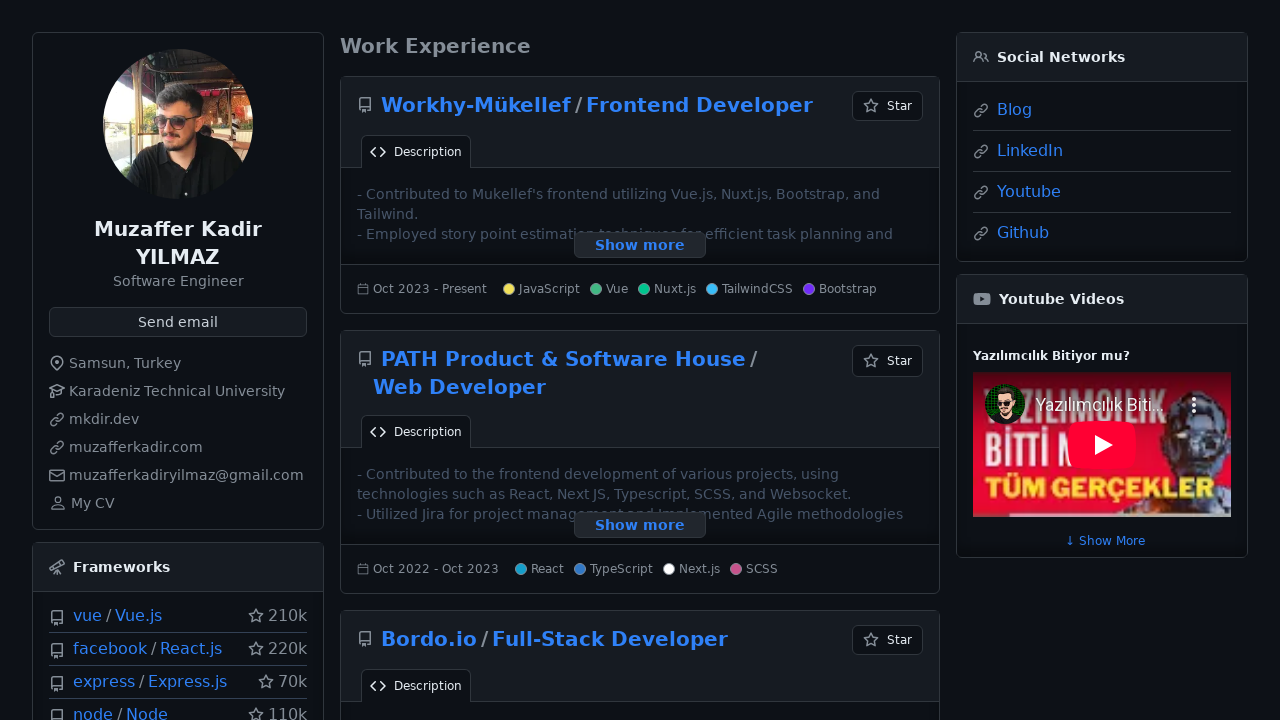

Verified page content is available
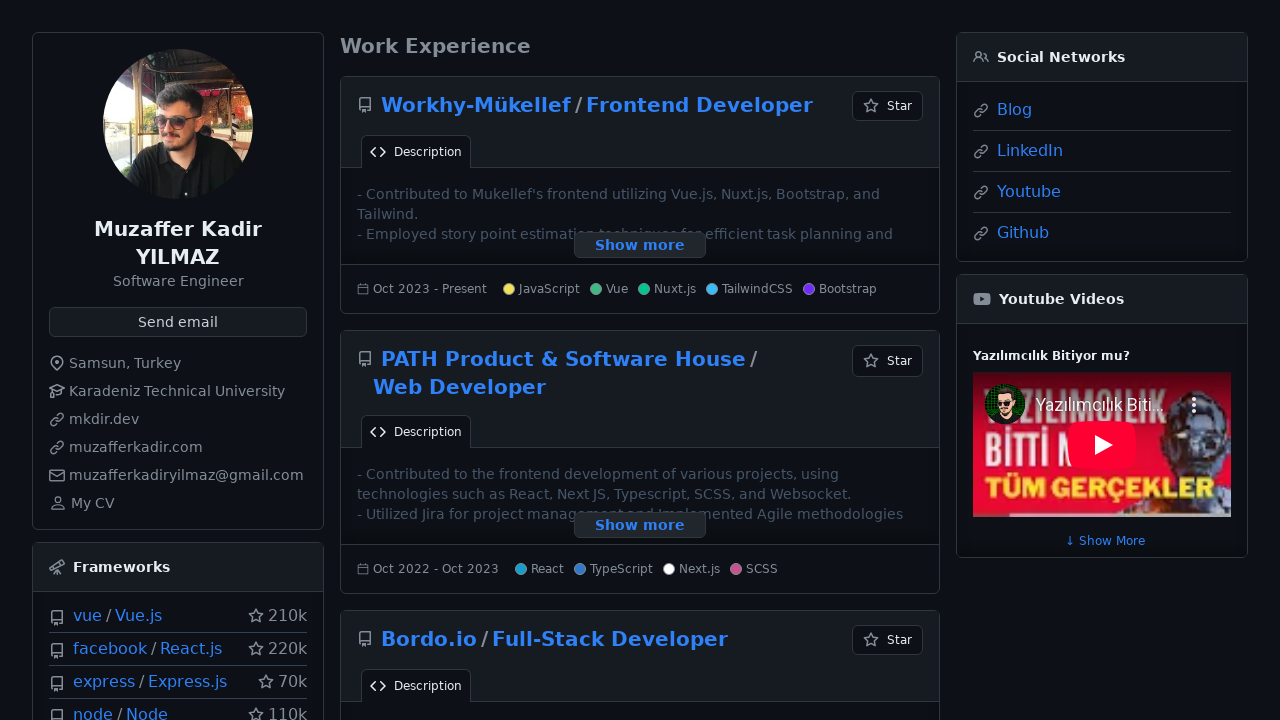

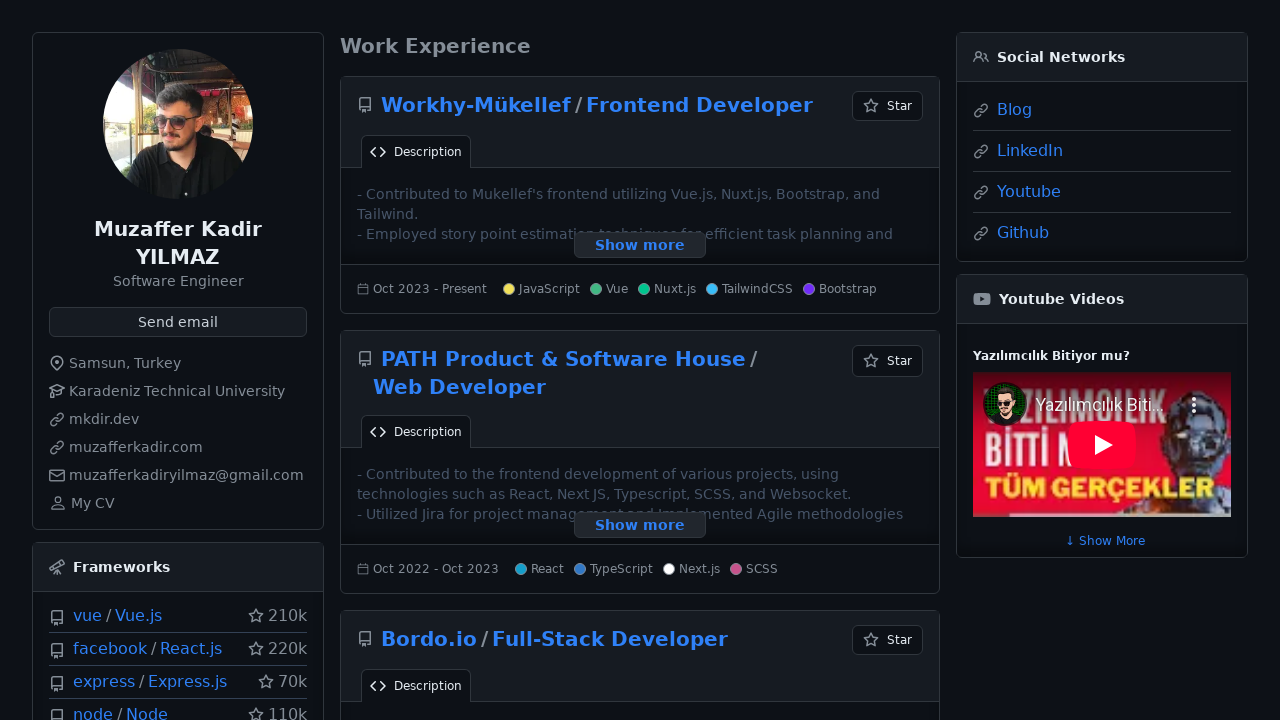